Tests contact form validation by submitting empty form and verifying all required field errors appear

Starting URL: http://www.atid.store

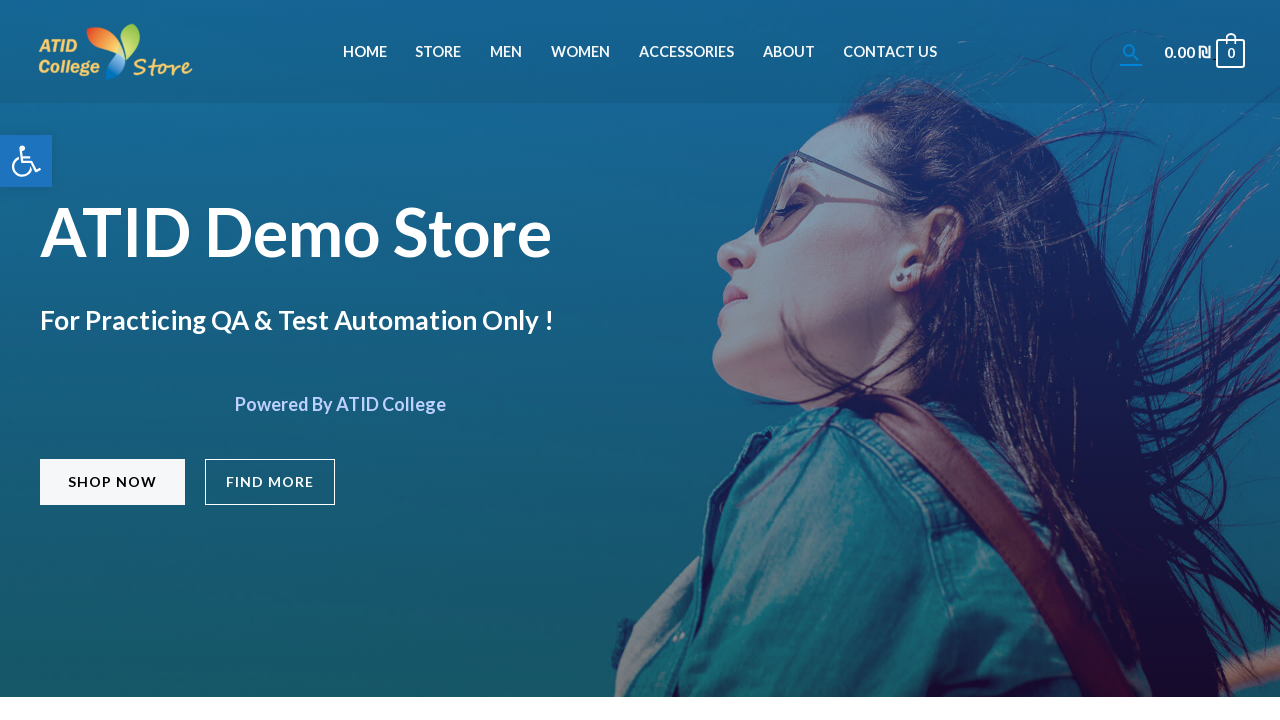

Clicked on Contact Us menu item at (890, 52) on li#menu-item-829
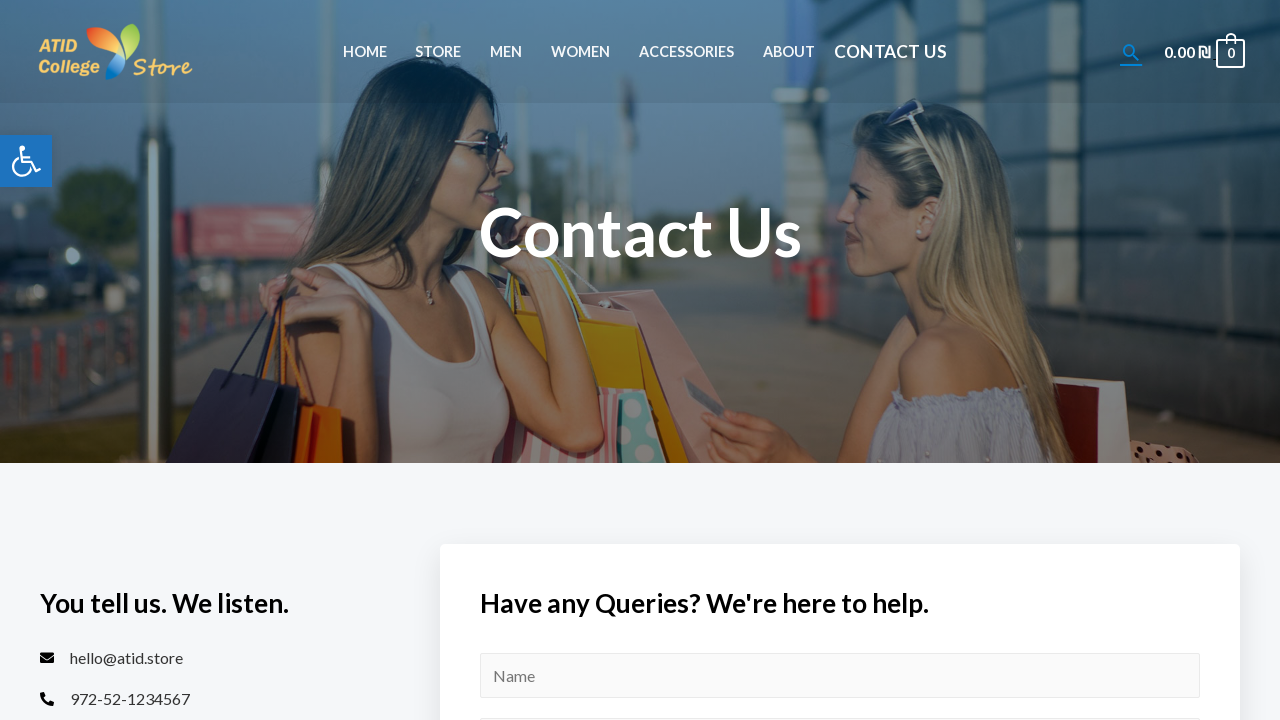

Contact form loaded successfully
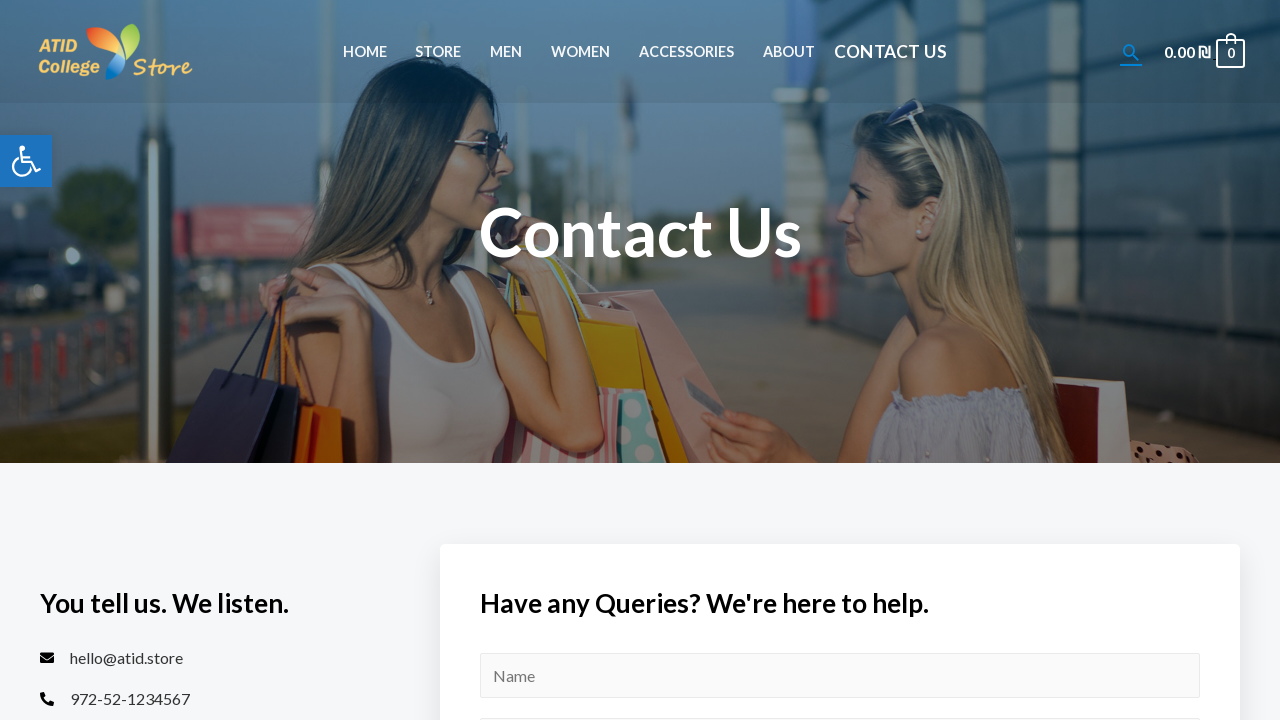

Clicked submit button without filling any required fields at (567, 360) on #wpforms-submit-15
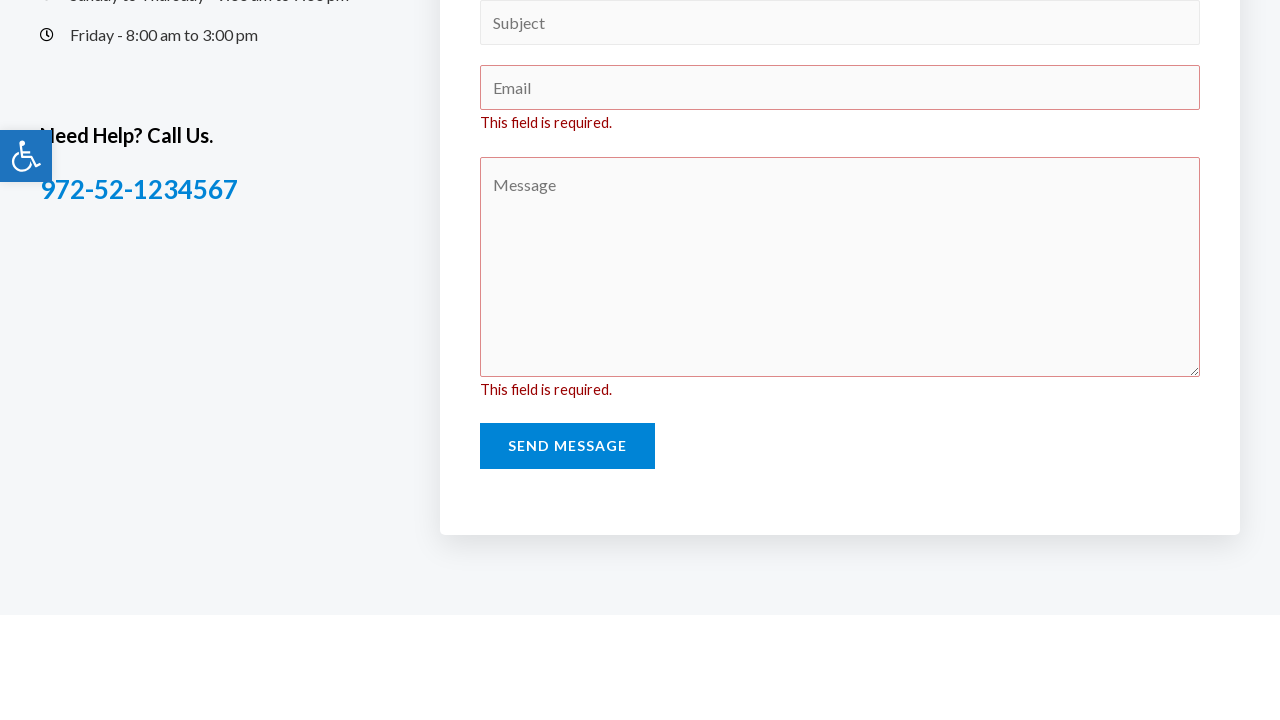

Error message appeared for field 0
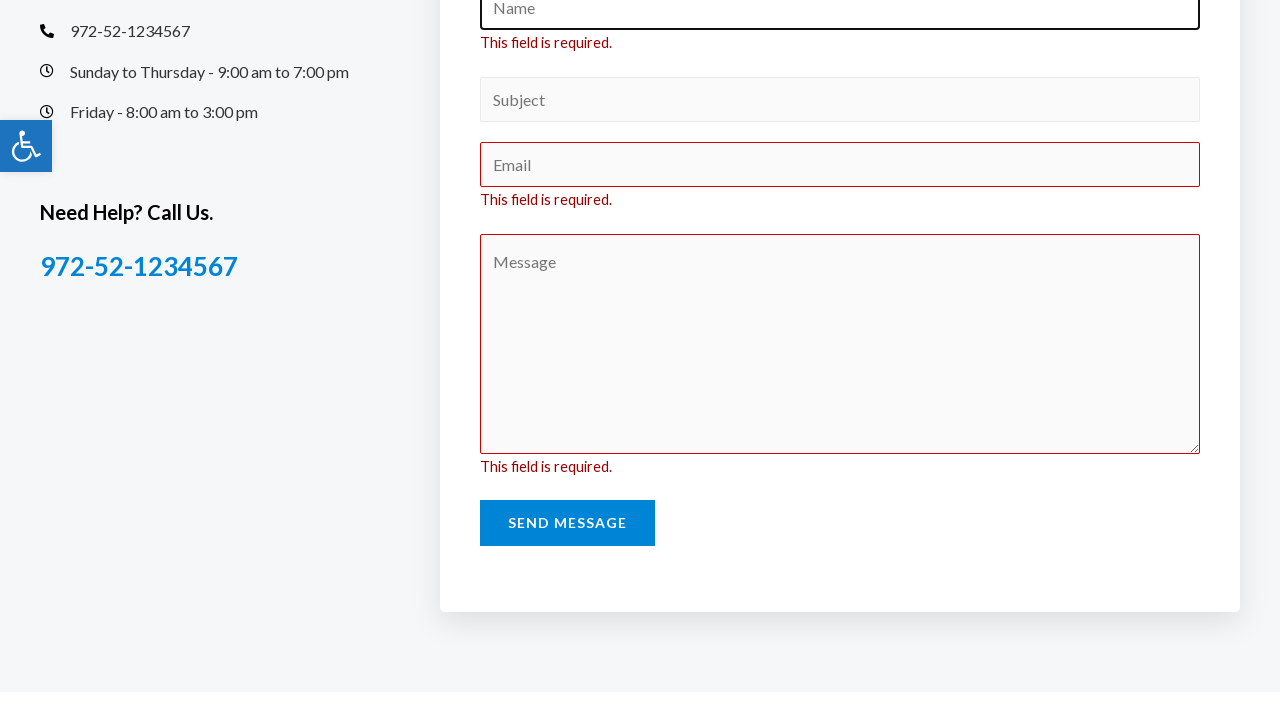

Error message appeared for field 4
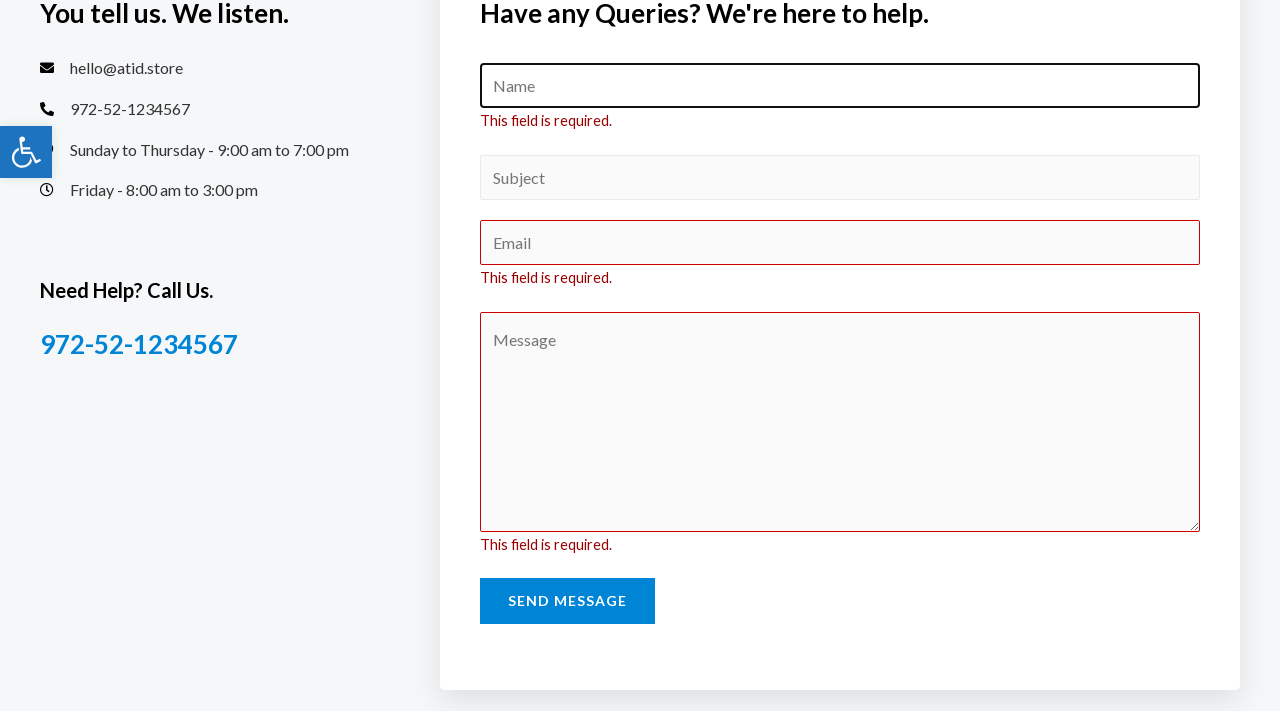

Error message appeared for field 2 - all required field validation errors now visible
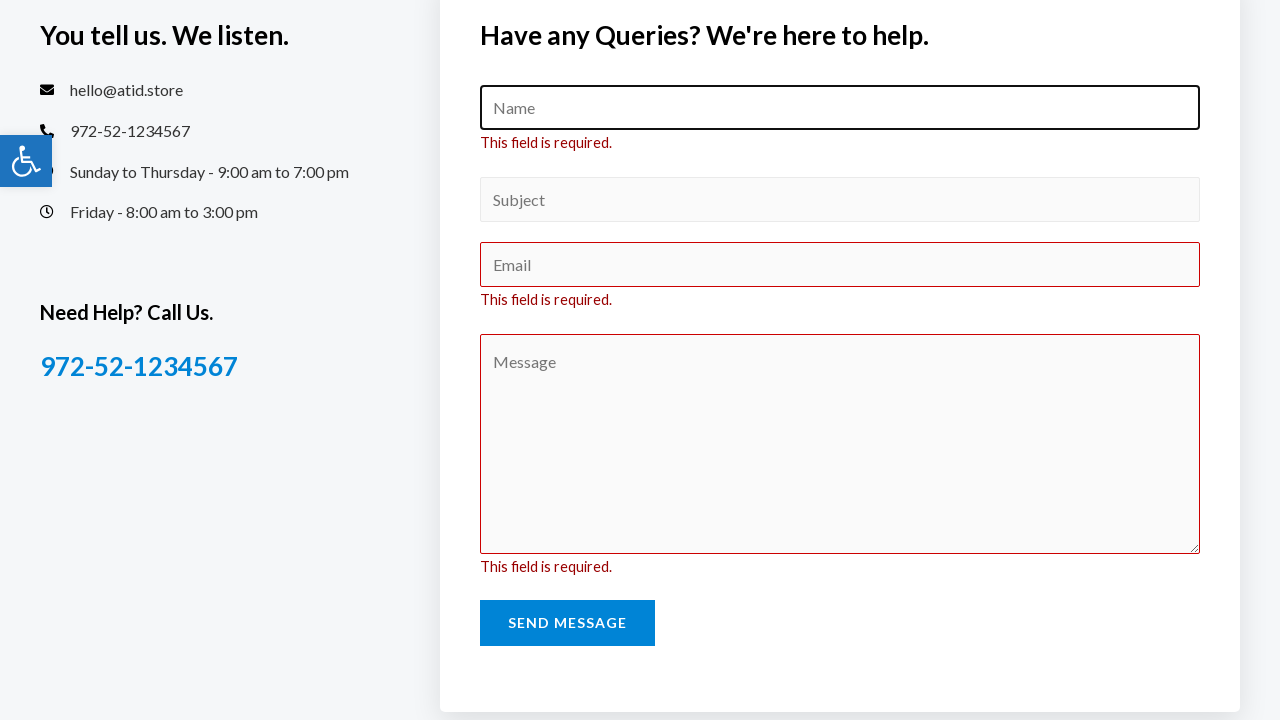

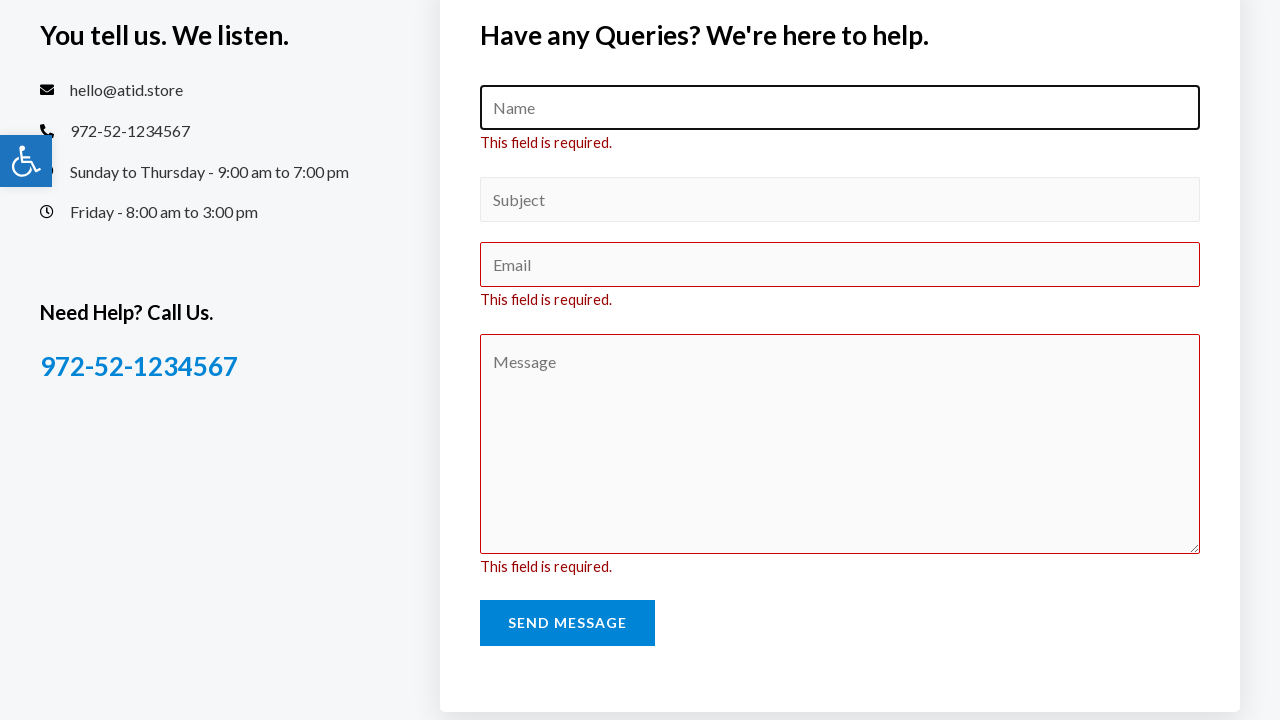